Calculates the sum of two numbers displayed on the page and selects the result from a dropdown menu

Starting URL: http://suninjuly.github.io/selects1.html

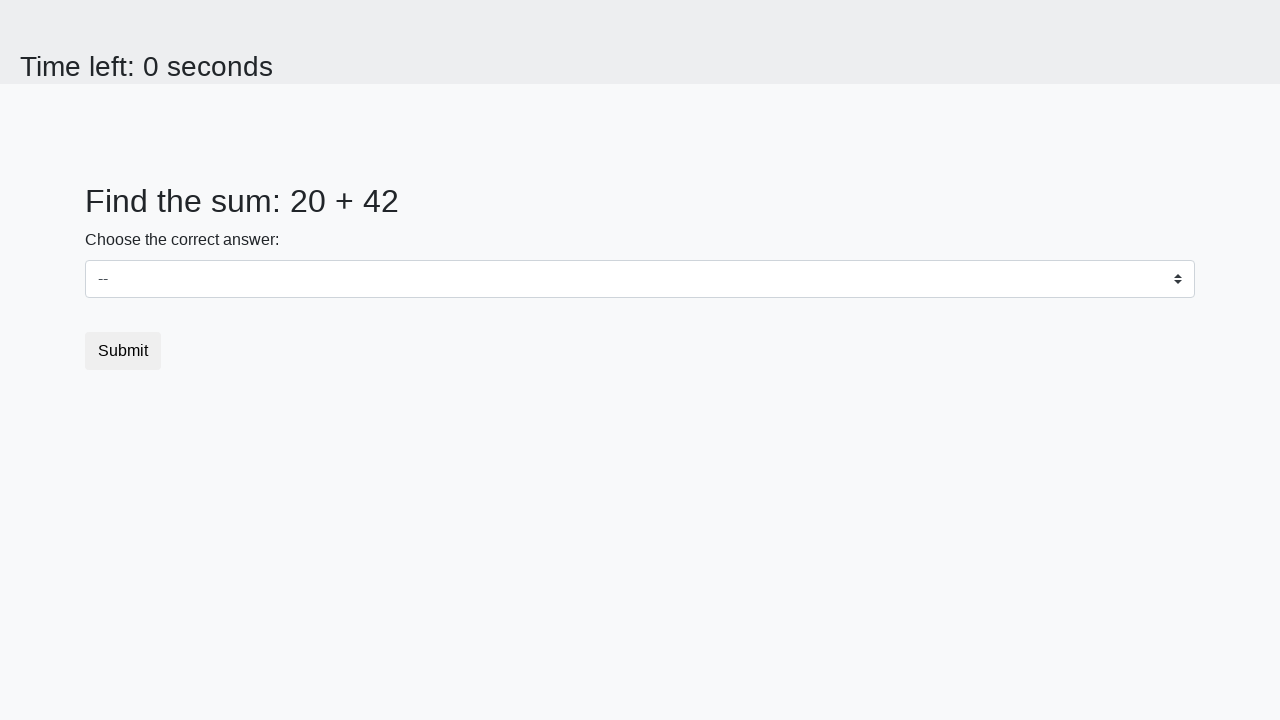

Retrieved value of first number (x) from page
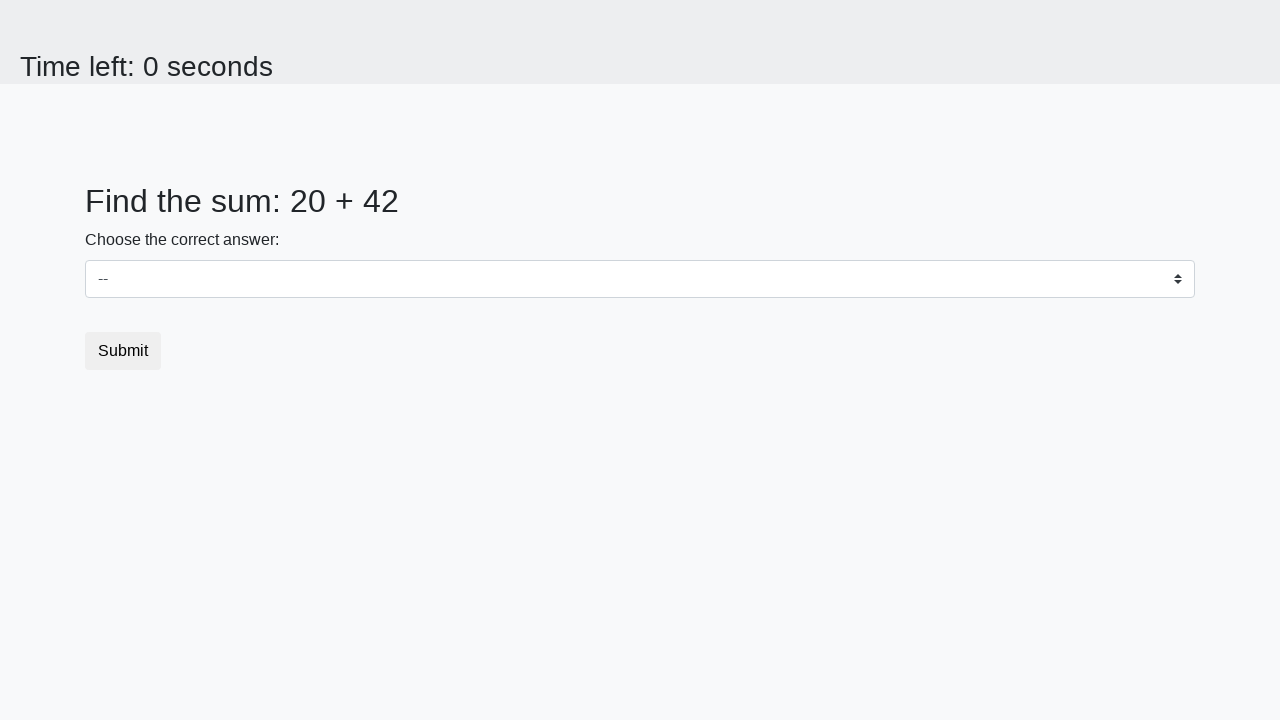

Retrieved value of second number (y) from page
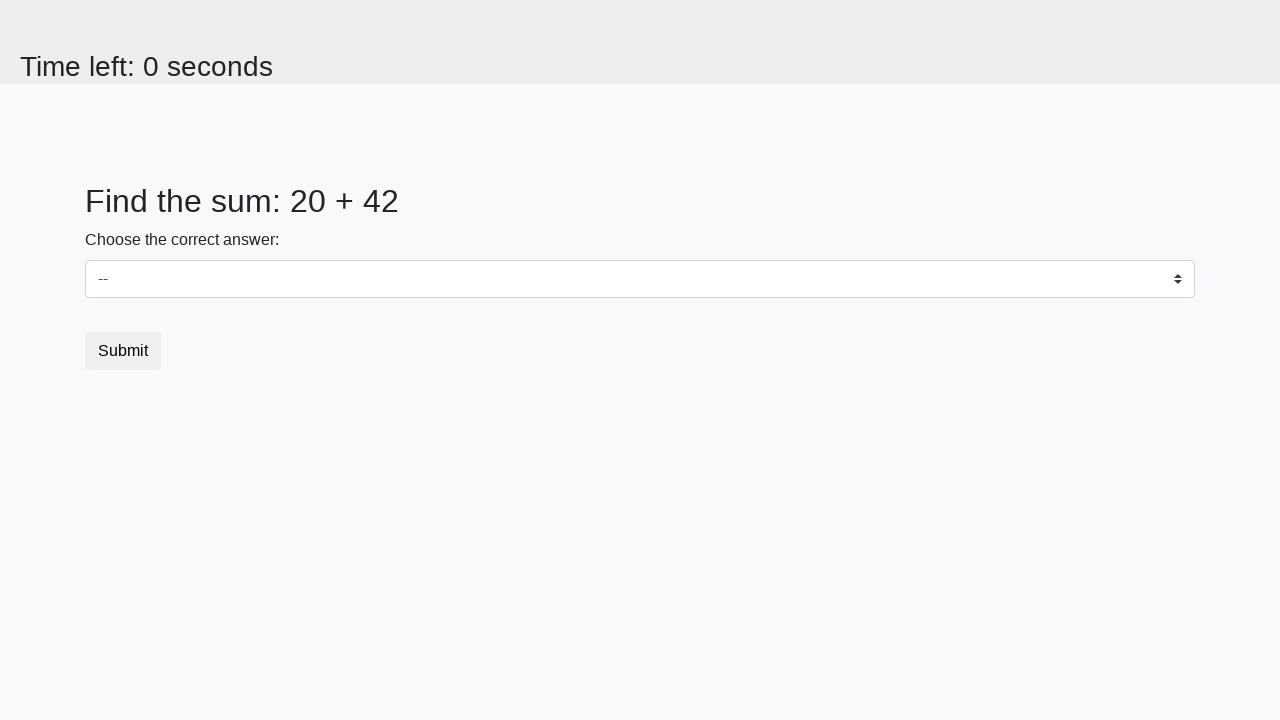

Calculated sum of 20 + 42 = 62
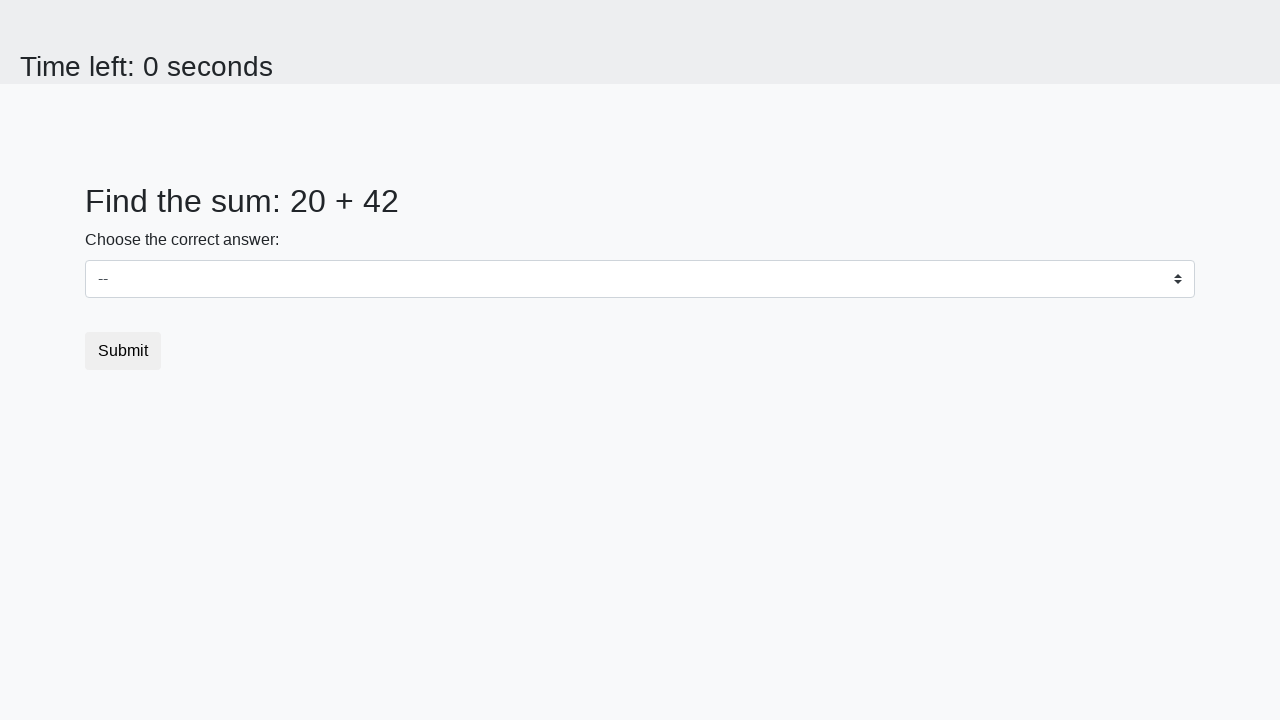

Selected calculated result '62' from dropdown menu on select
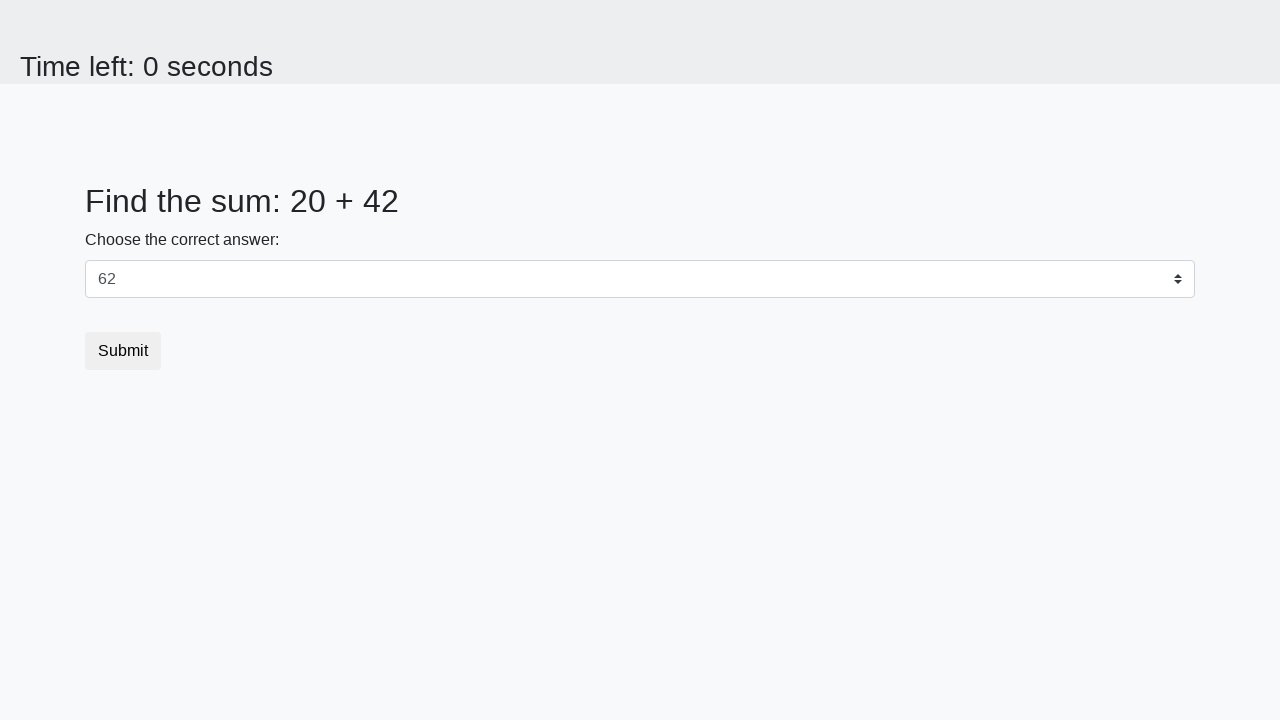

Clicked submit button at (123, 351) on button
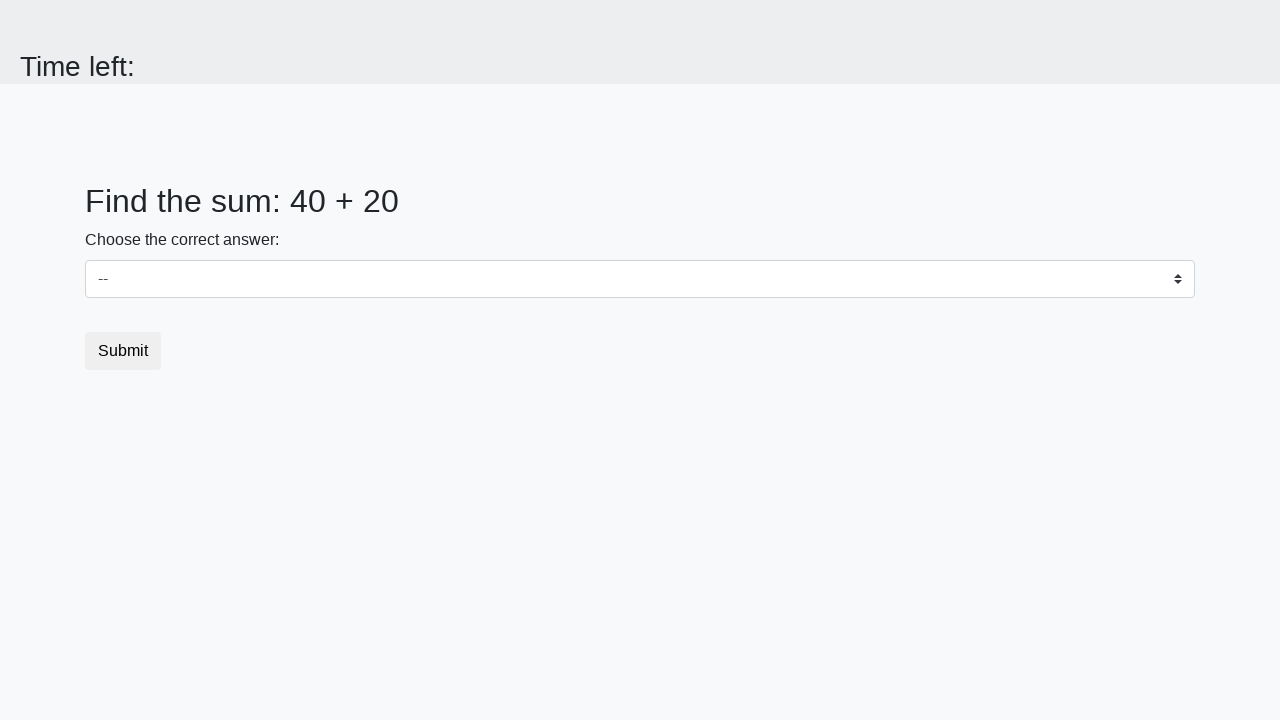

Waited 1 second for result page to load
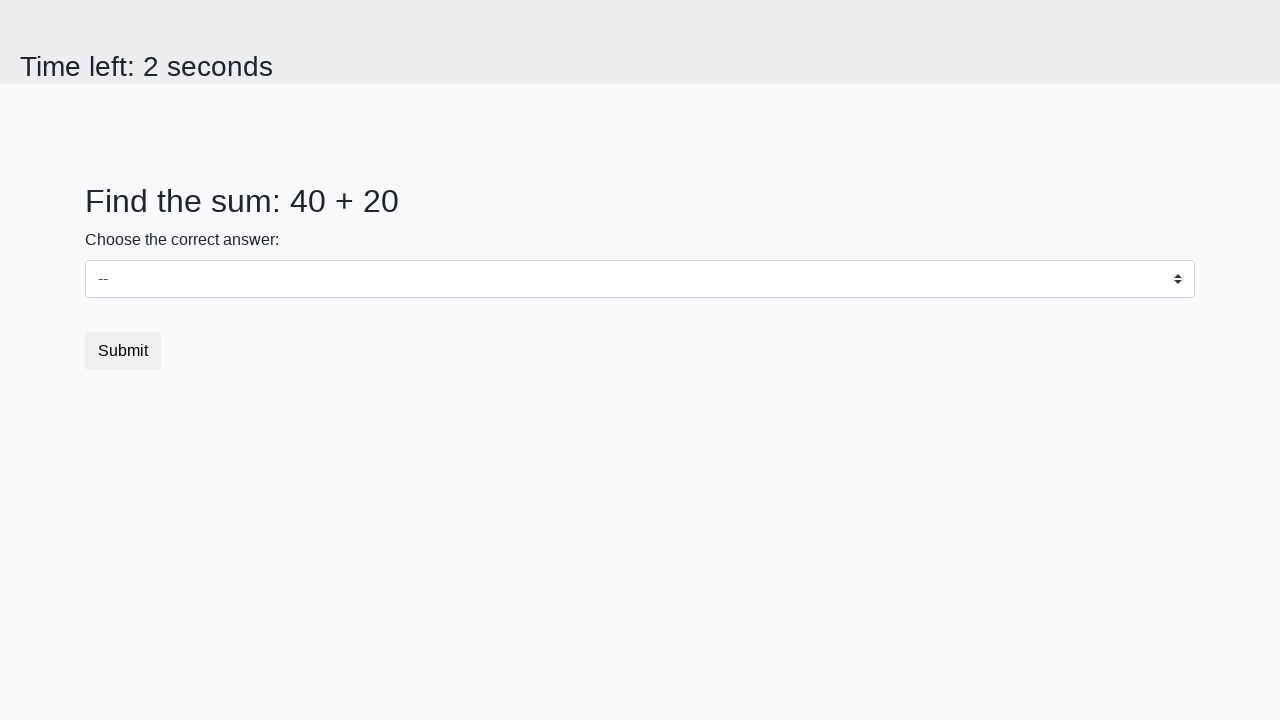

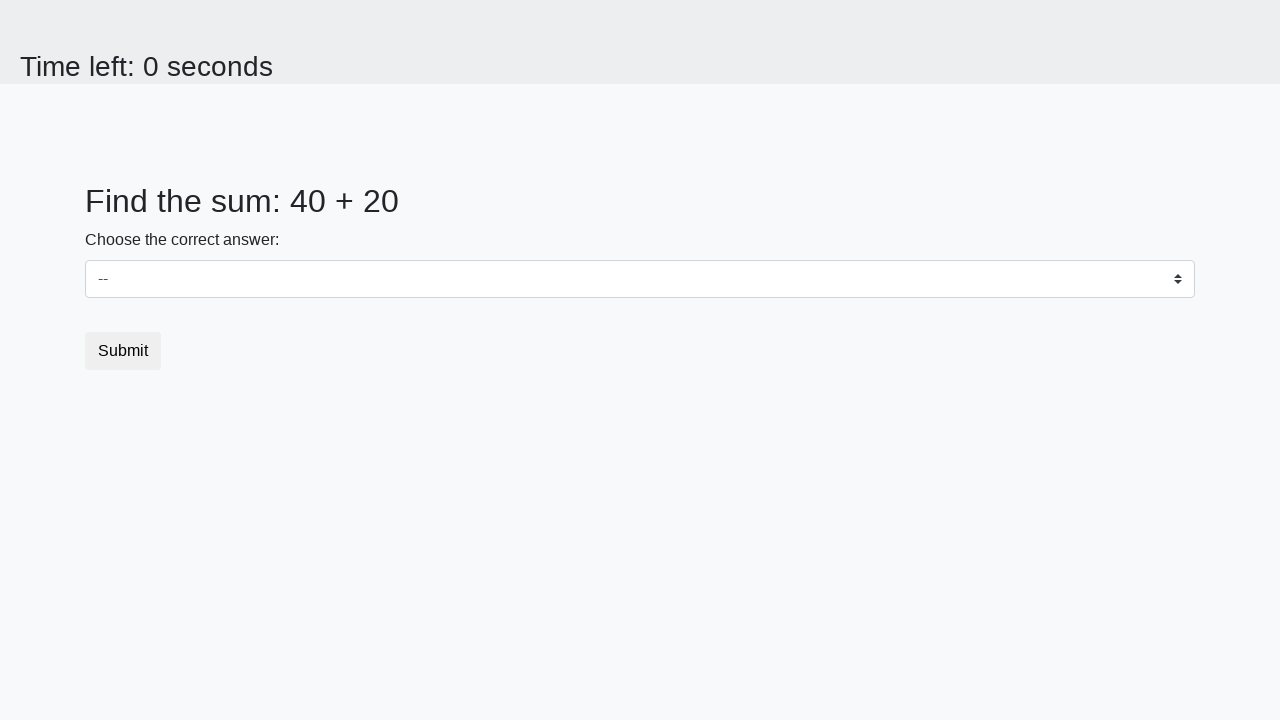